Tests drag and drop functionality on the jQuery UI demo page by dragging an element from source to destination

Starting URL: http://jqueryui.com/droppable/

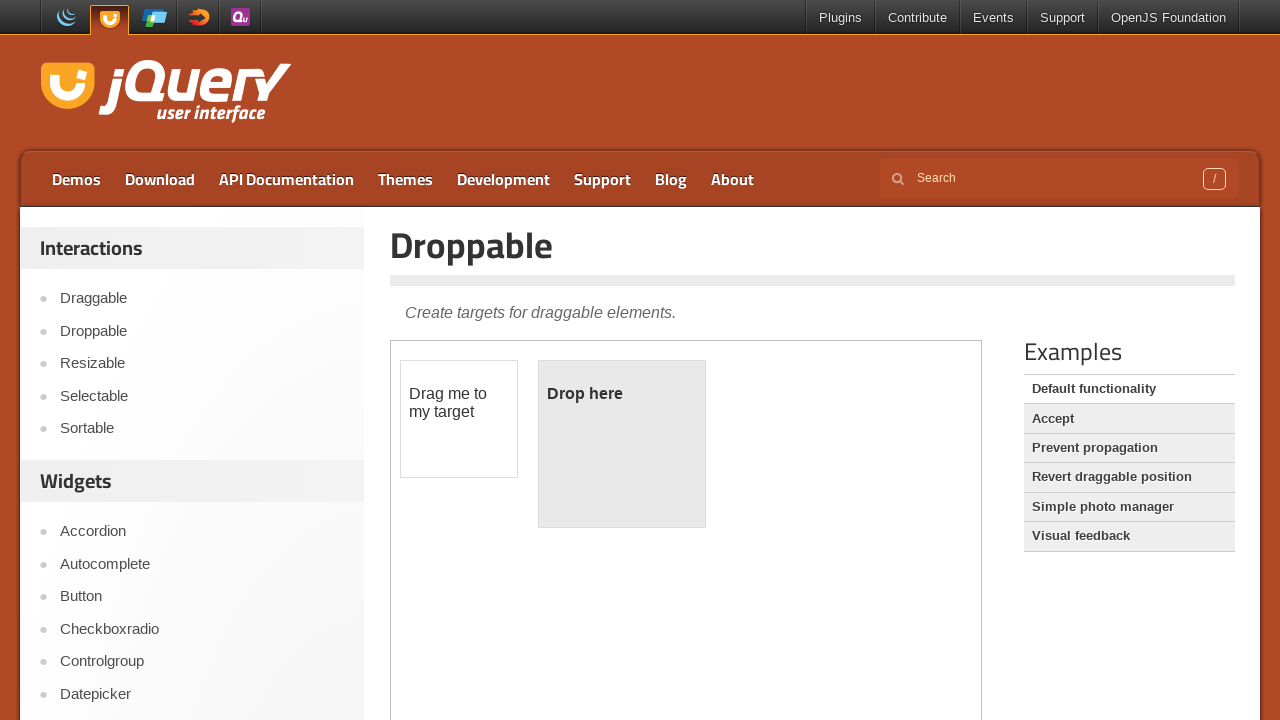

Located the iframe containing the drag and drop demo
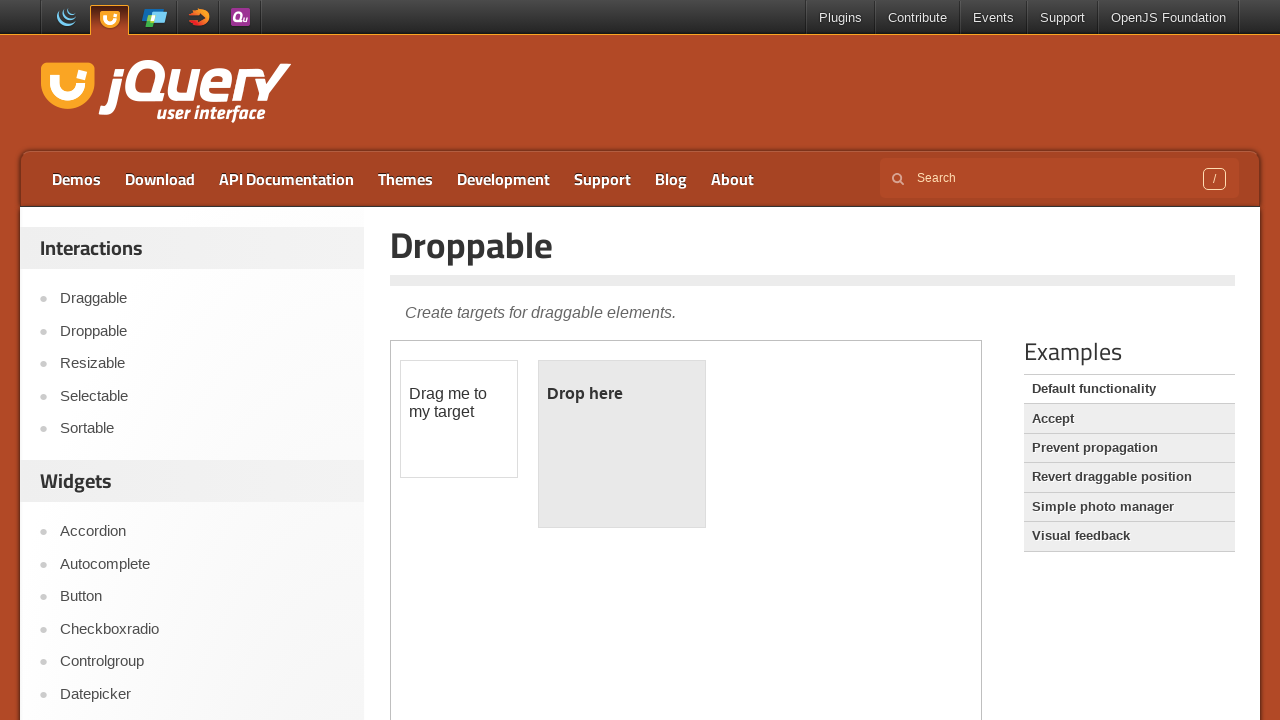

Located the draggable source element
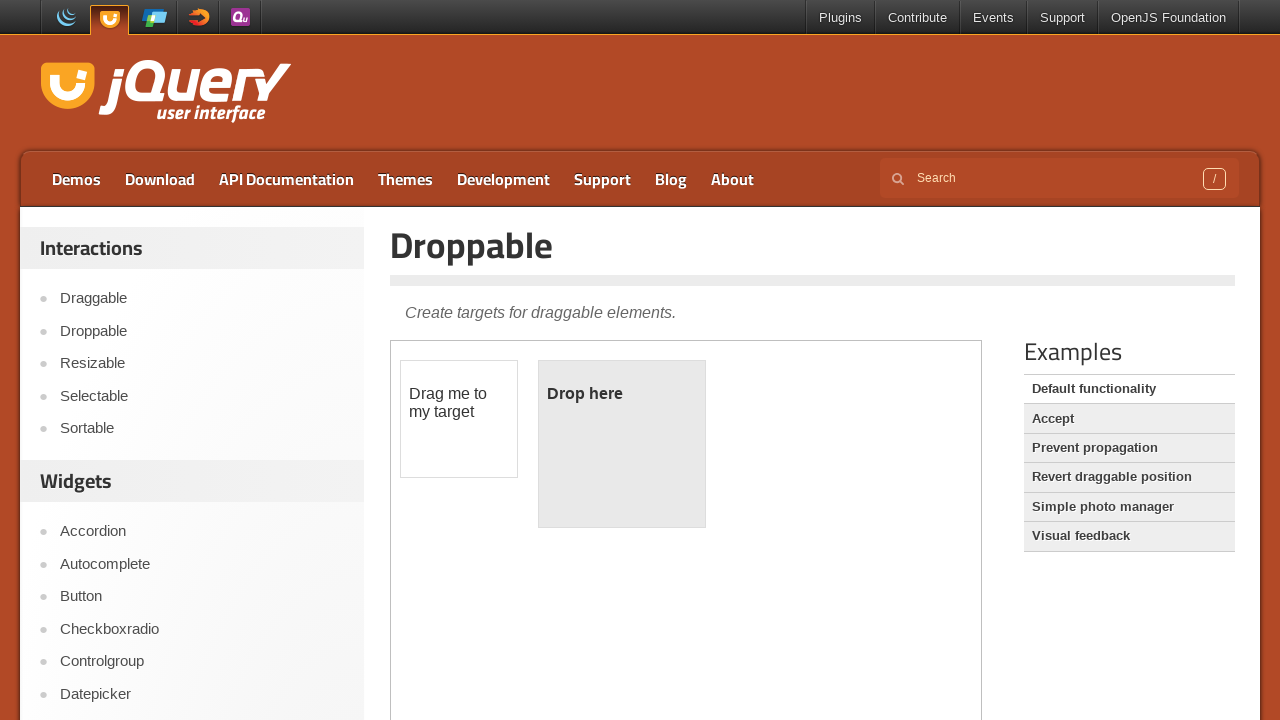

Located the droppable target element
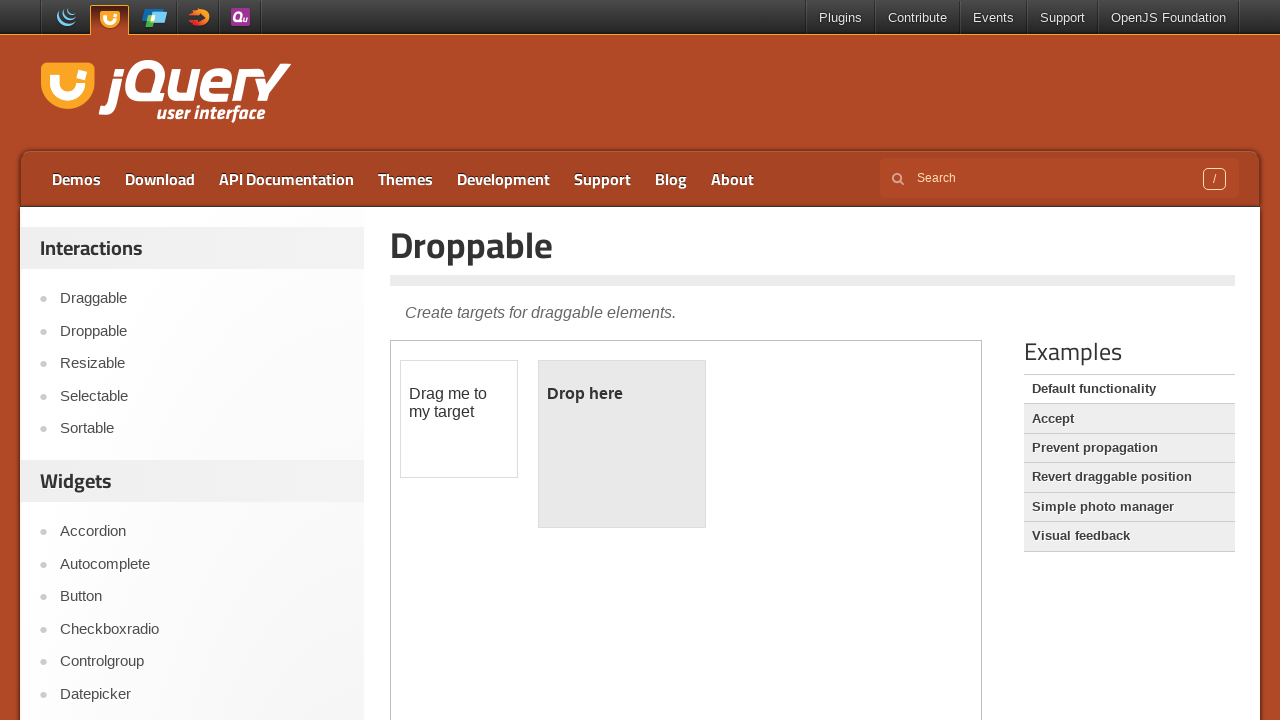

Dragged source element to target element at (622, 444)
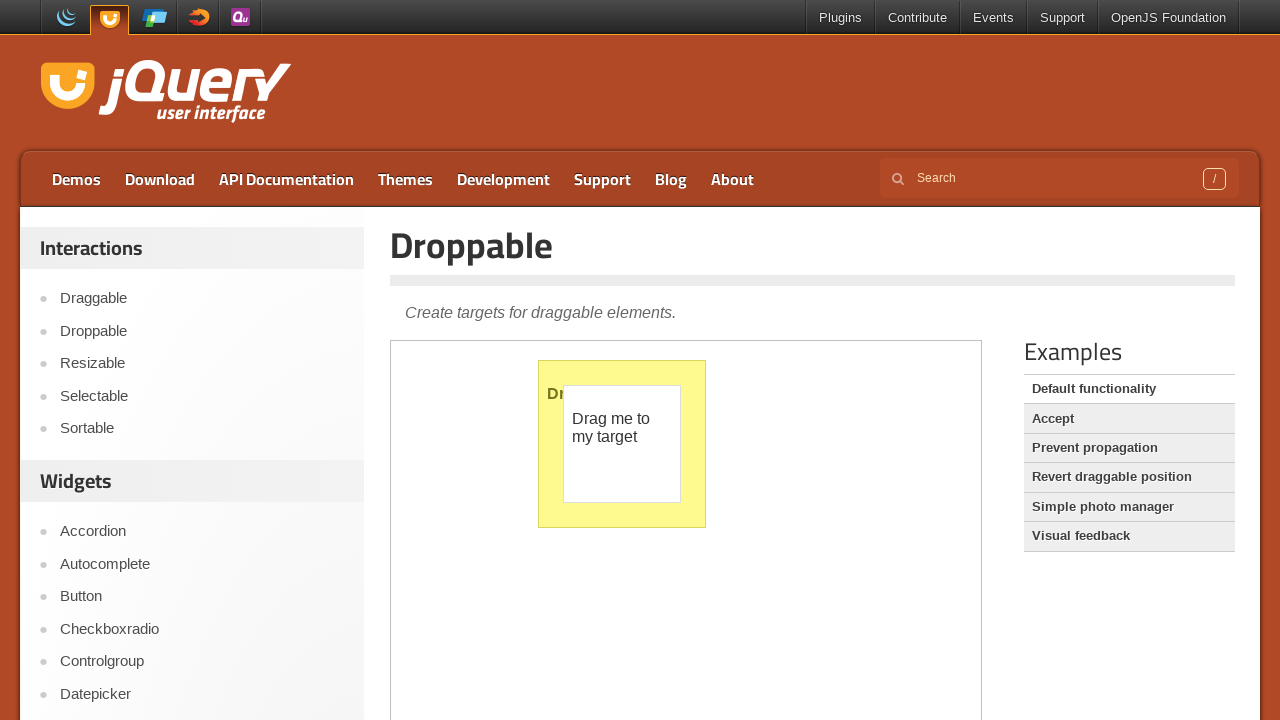

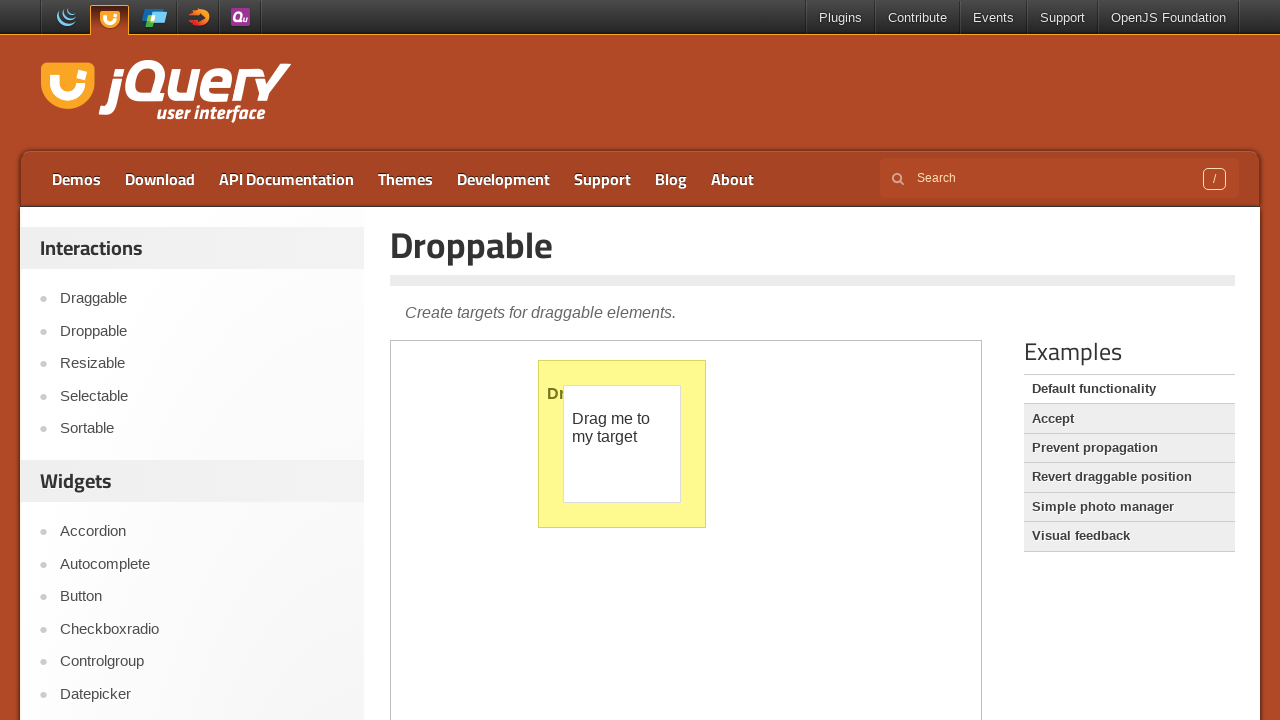